Tests editable/searchable dropdown by typing country names and selecting from filtered results

Starting URL: https://react.semantic-ui.com/maximize/dropdown-example-search-selection/

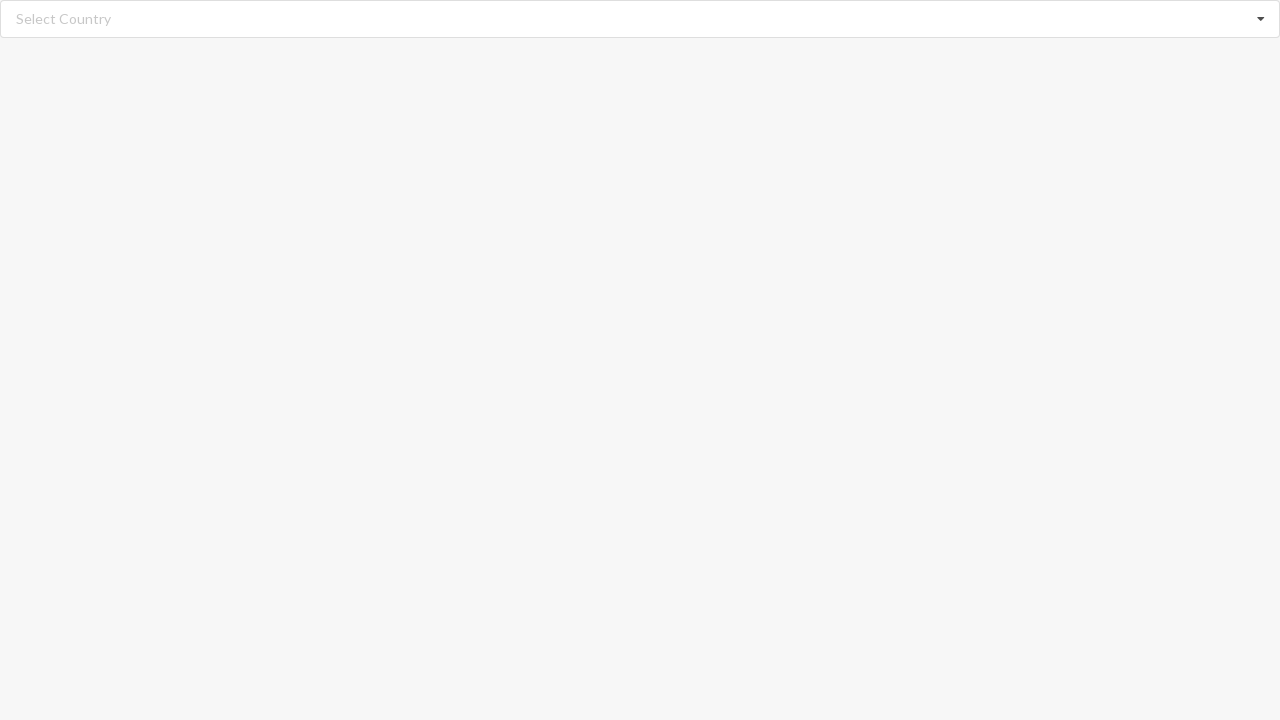

Filled search field with 'Algeria' on input.search
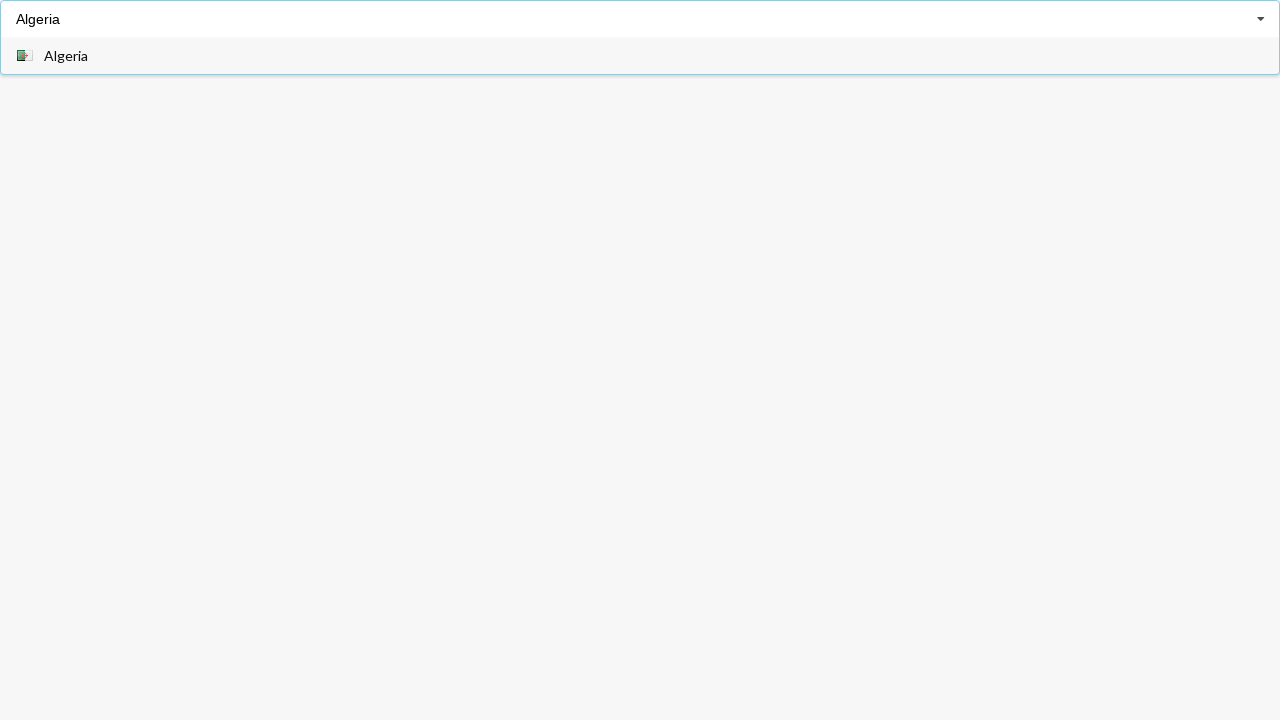

Waited for dropdown items to appear
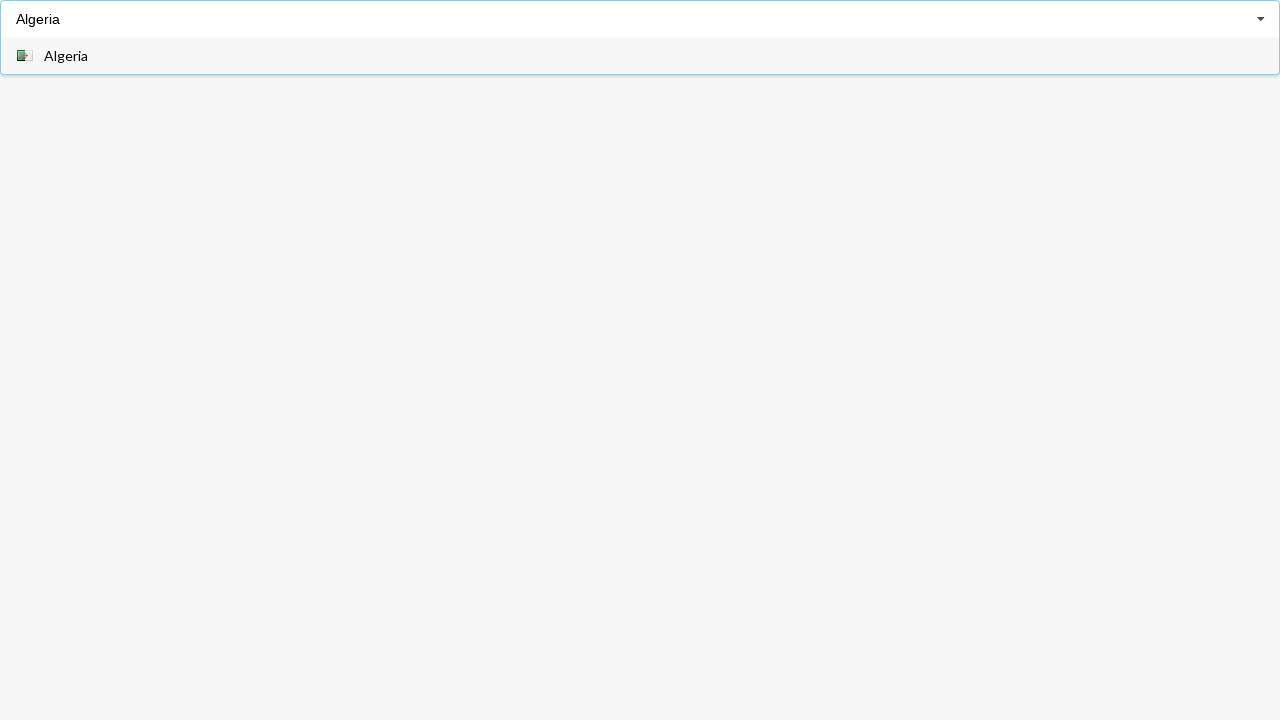

Clicked on 'Algeria' from filtered results at (66, 56) on div.item span:has-text('Algeria')
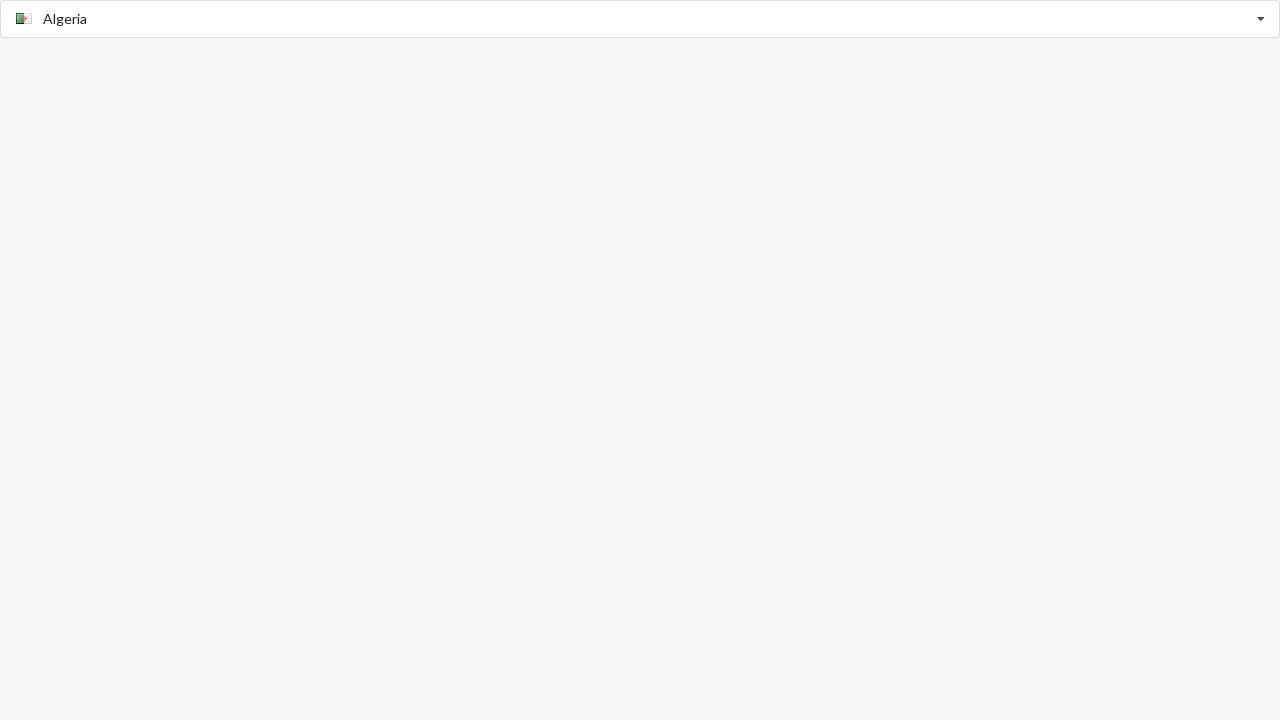

Verified that 'Algeria' is selected in the dropdown
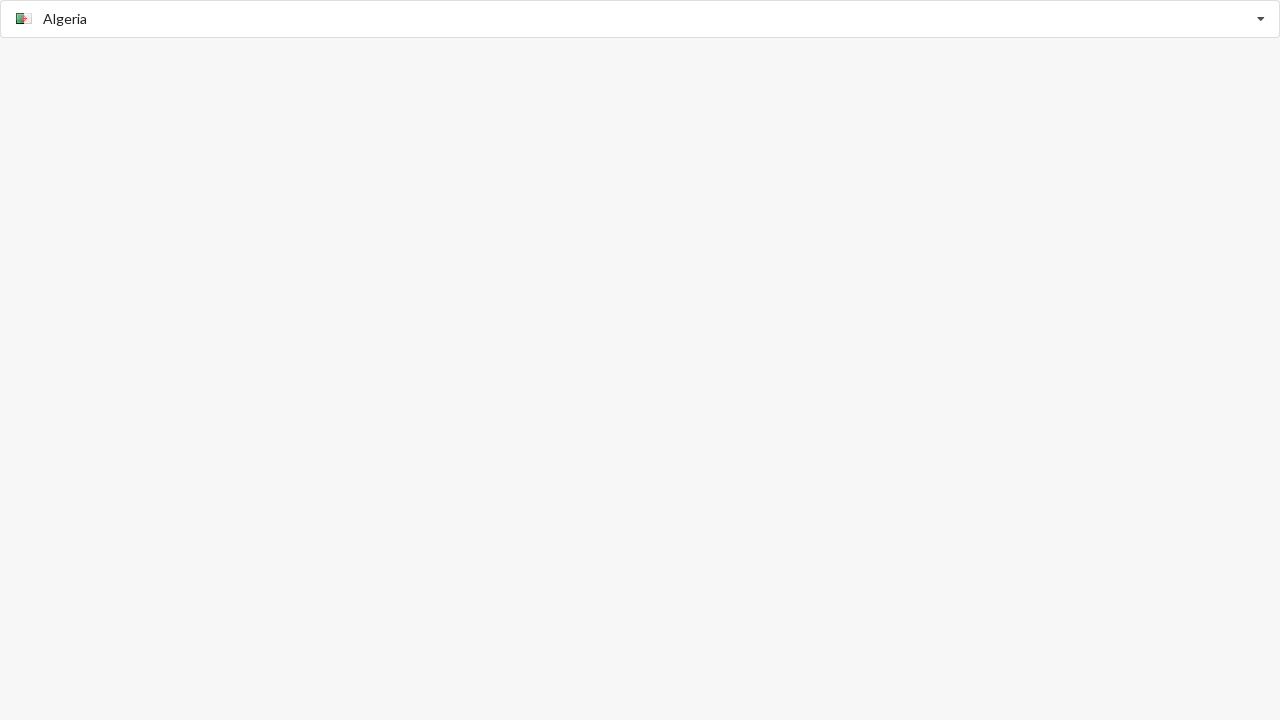

Filled search field with 'Australia' on input.search
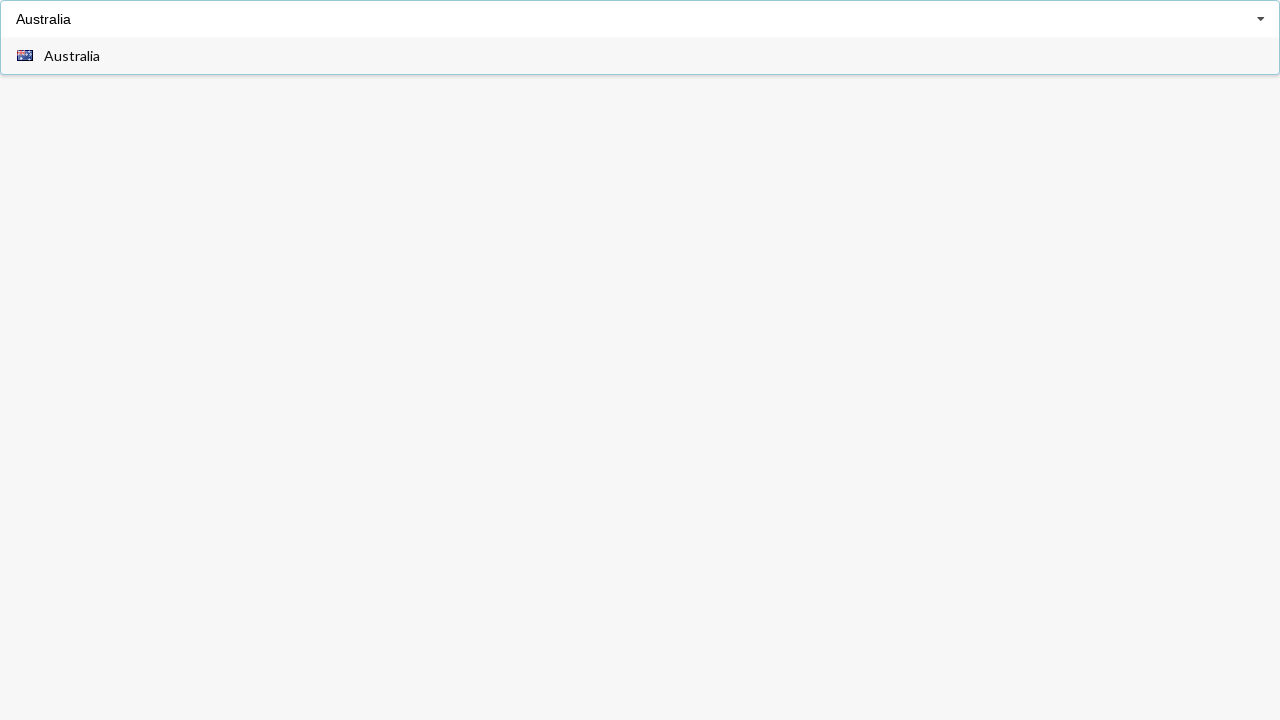

Waited for dropdown items to appear
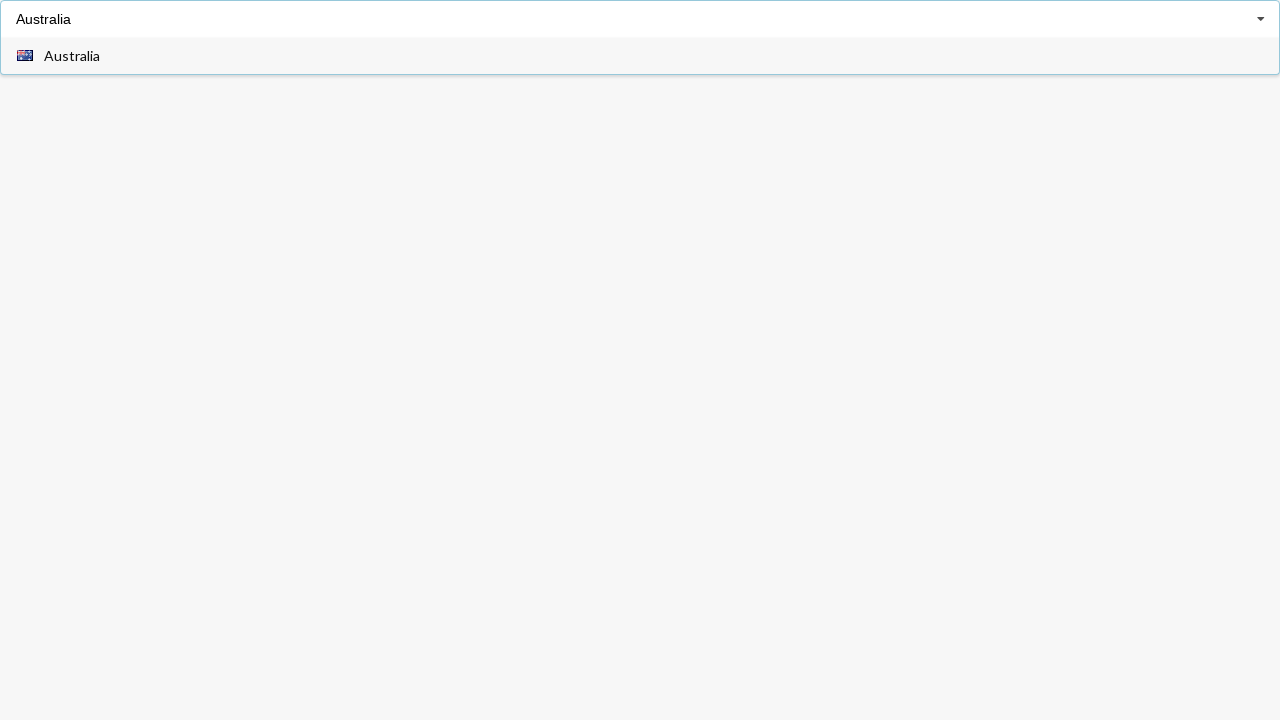

Clicked on 'Australia' from filtered results at (72, 56) on div.item span:has-text('Australia')
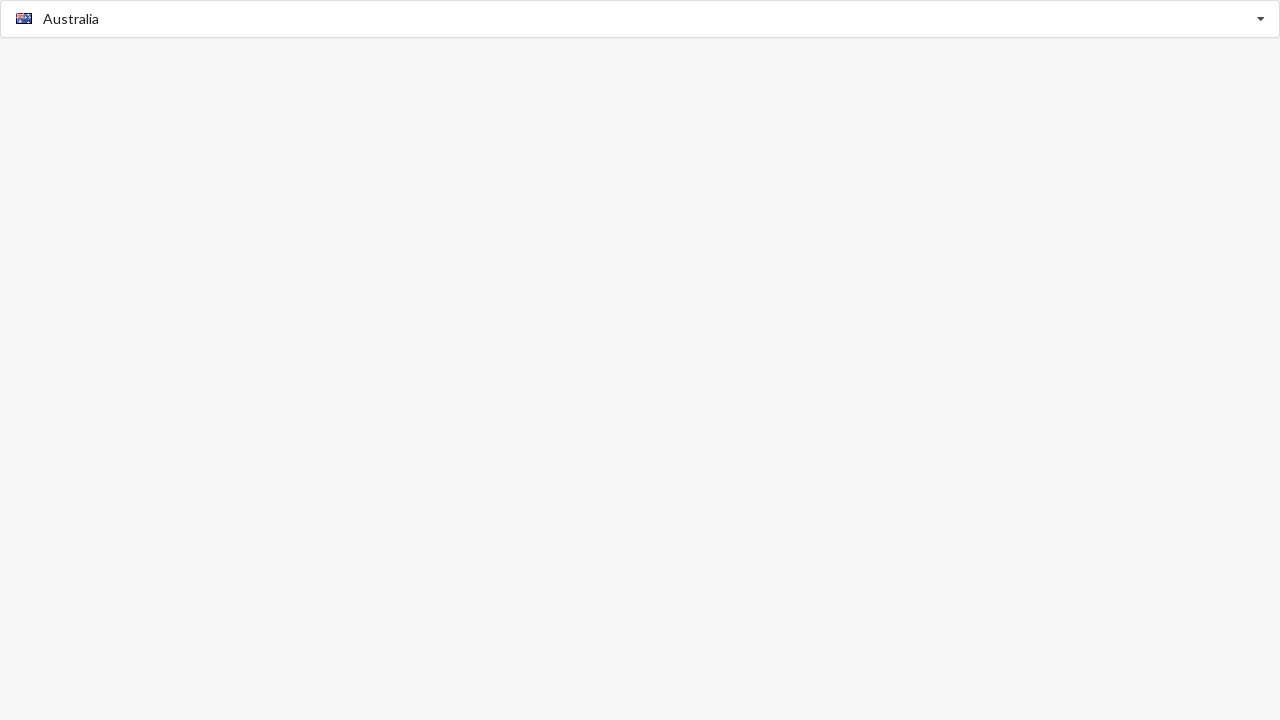

Verified that 'Australia' is selected in the dropdown
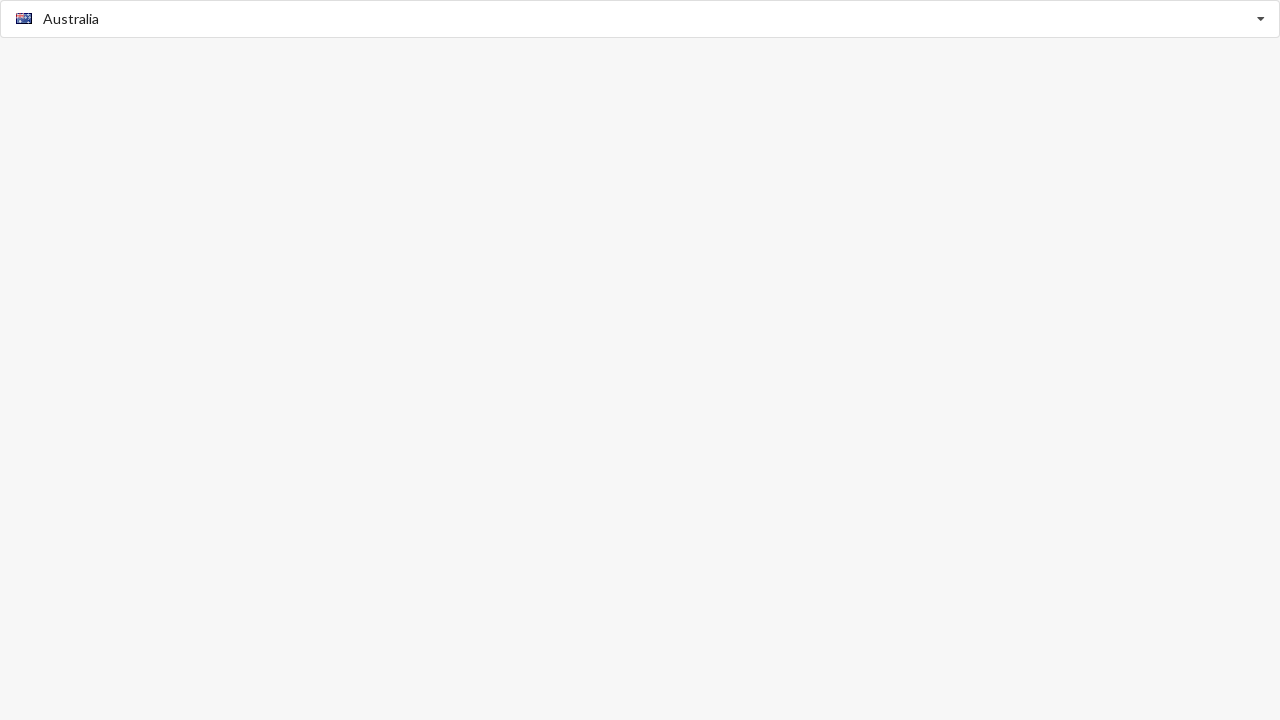

Filled search field with 'Belgium' on input.search
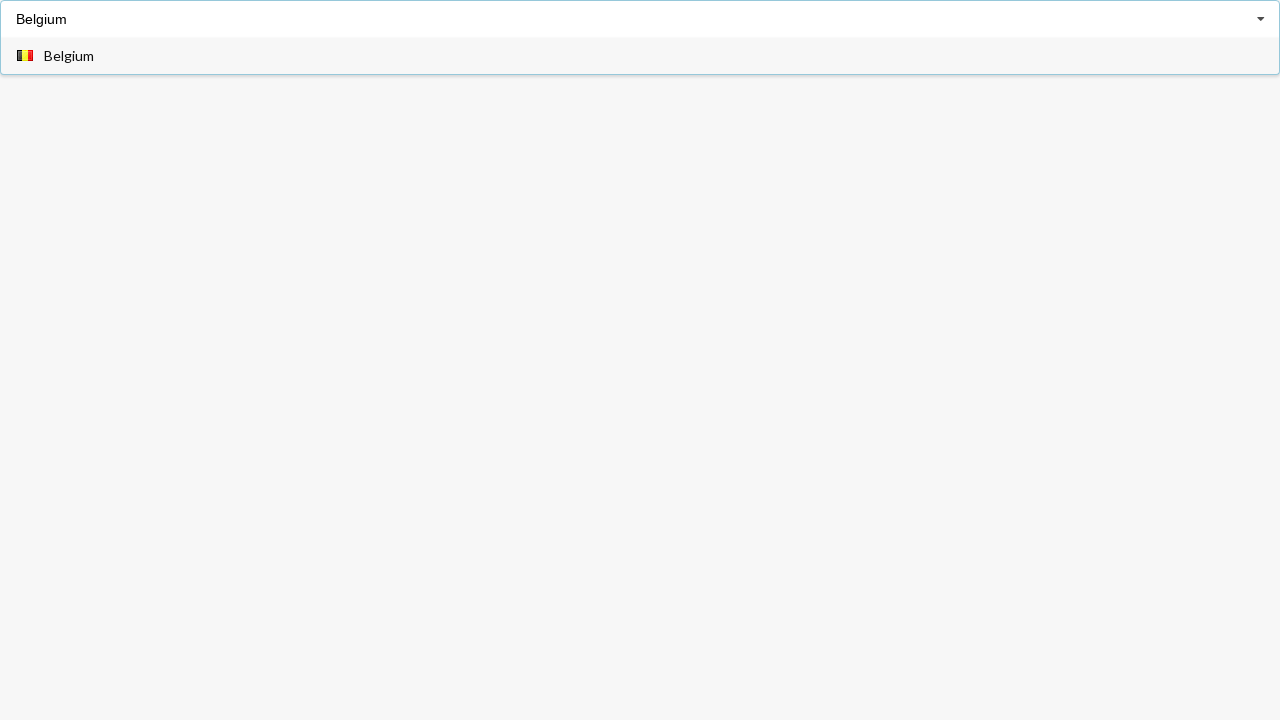

Waited for dropdown items to appear
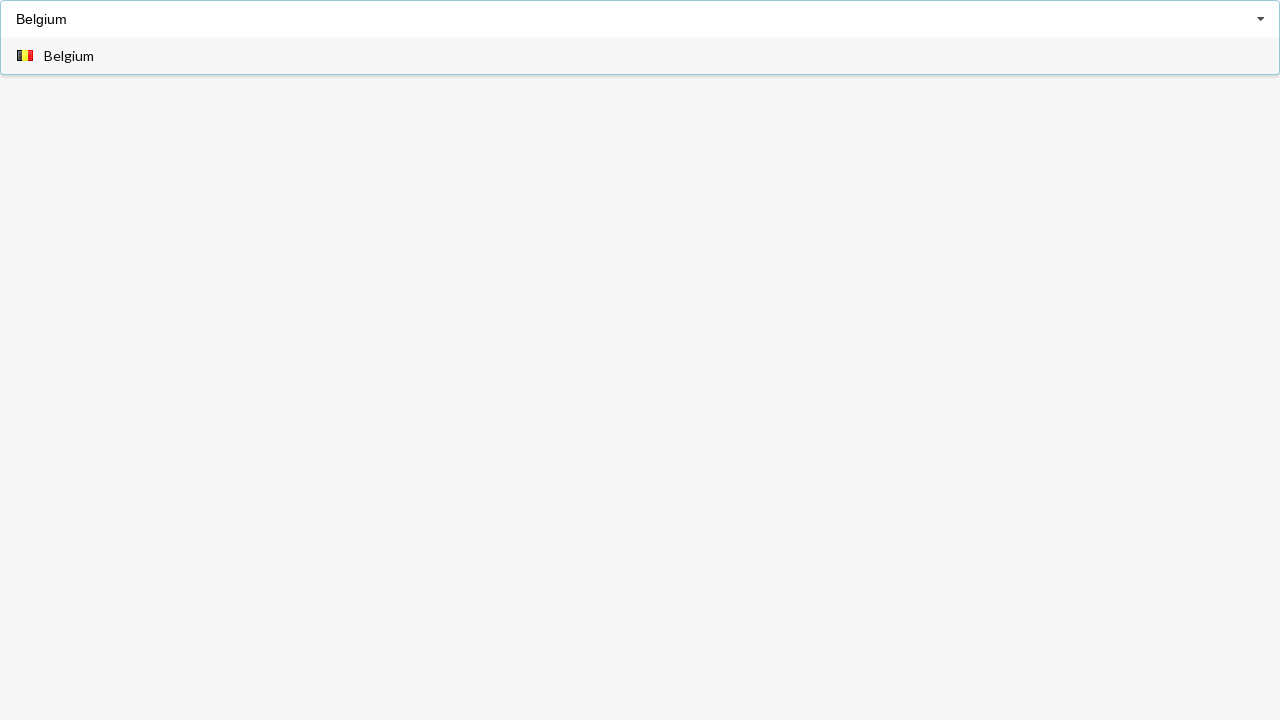

Clicked on 'Belgium' from filtered results at (69, 56) on div.item span:has-text('Belgium')
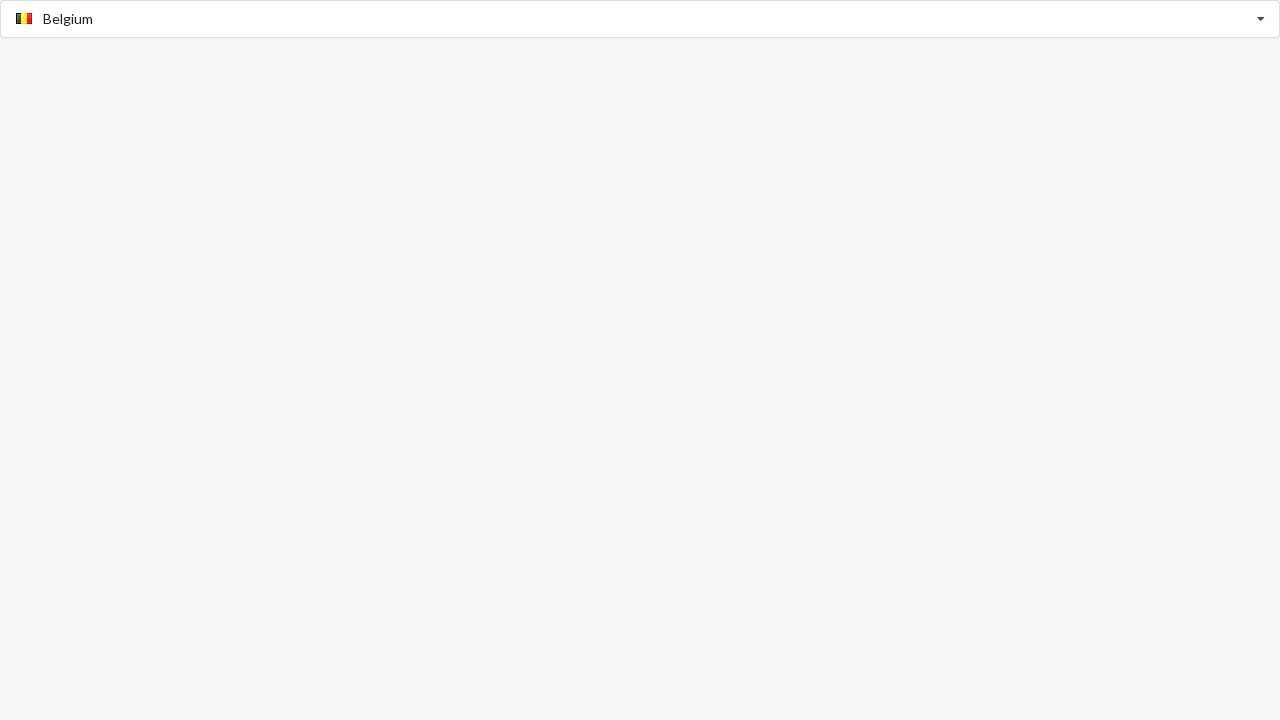

Verified that 'Belgium' is selected in the dropdown
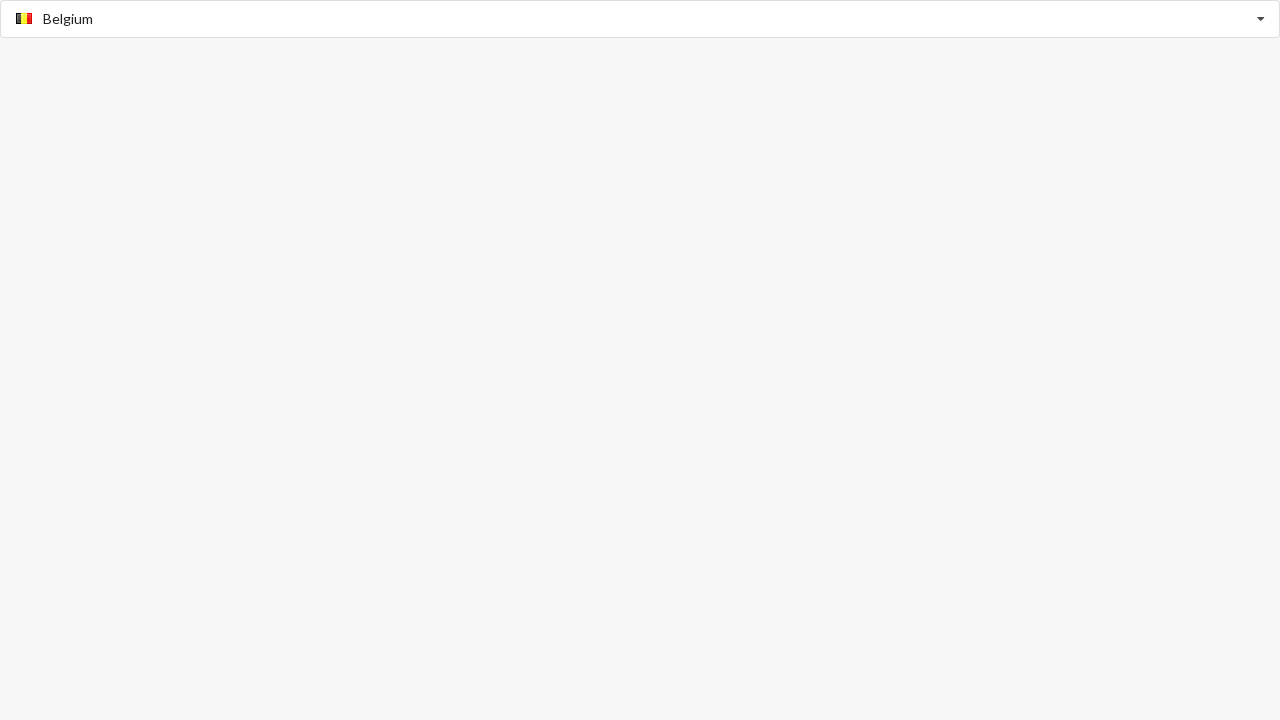

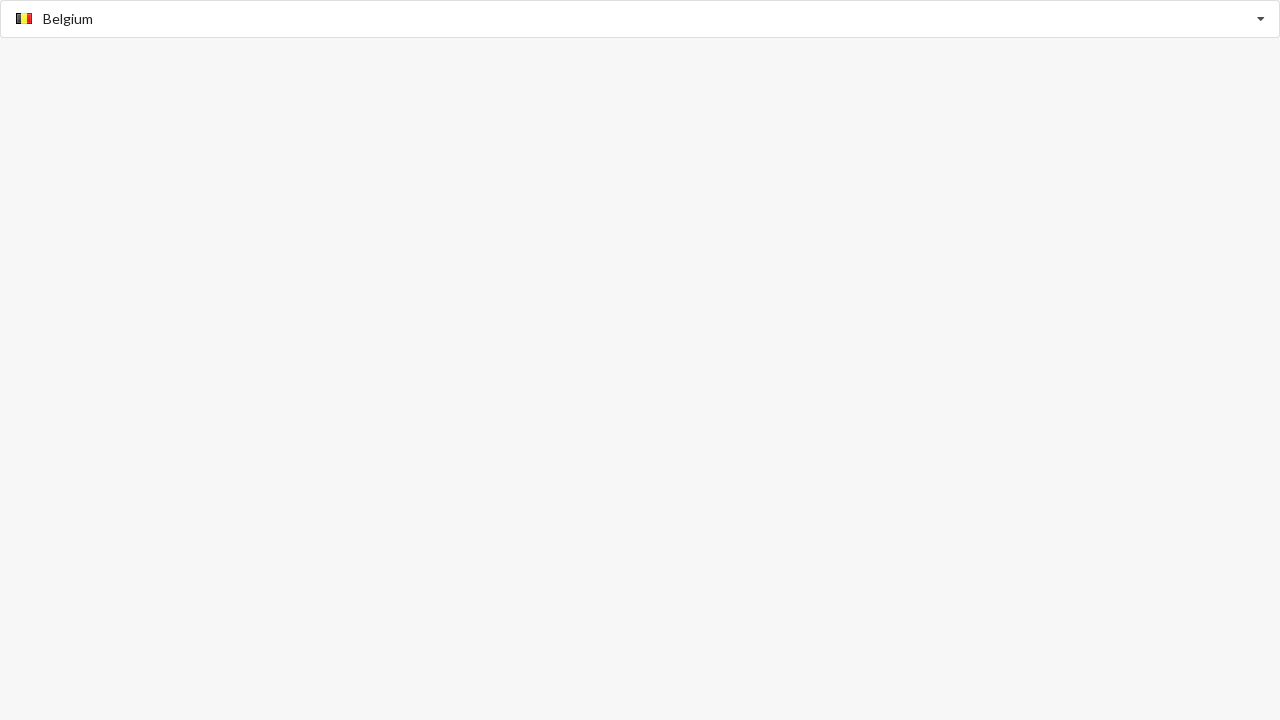